Tests fluent wait implementation by clicking a button and waiting for text to appear

Starting URL: https://automationfc.github.io/dynamic-loading/

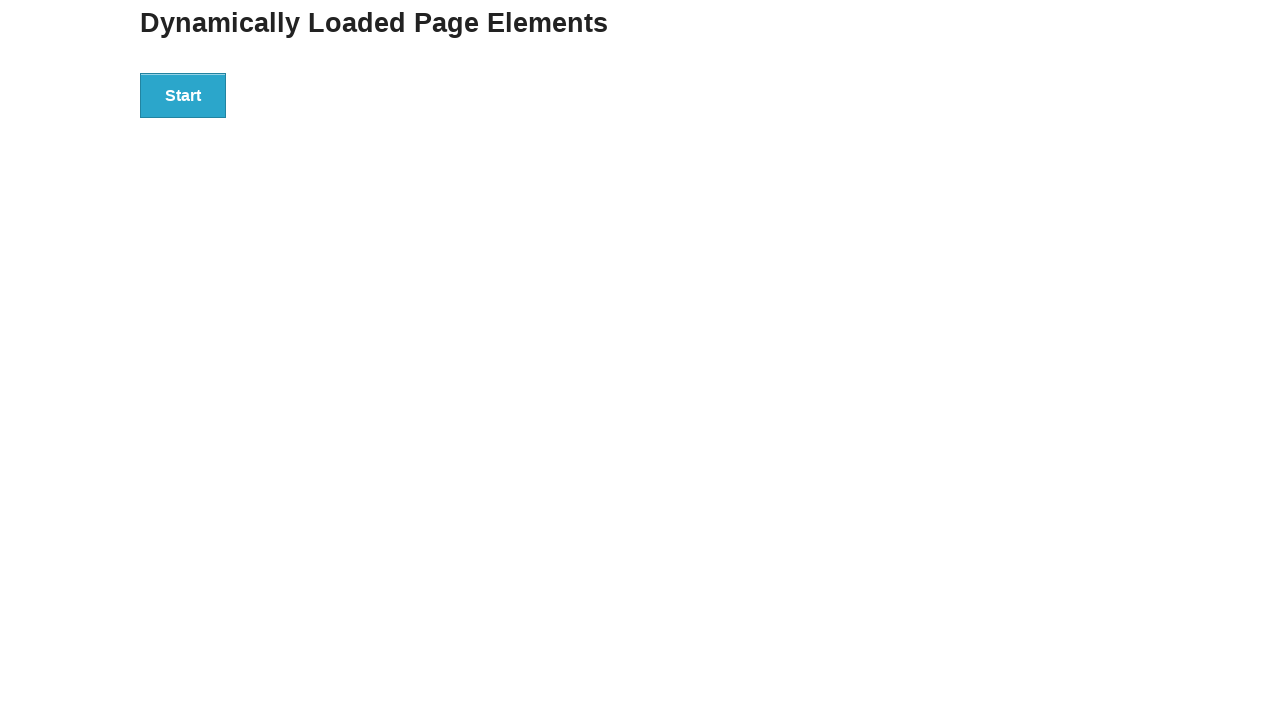

Navigated to dynamic loading test page
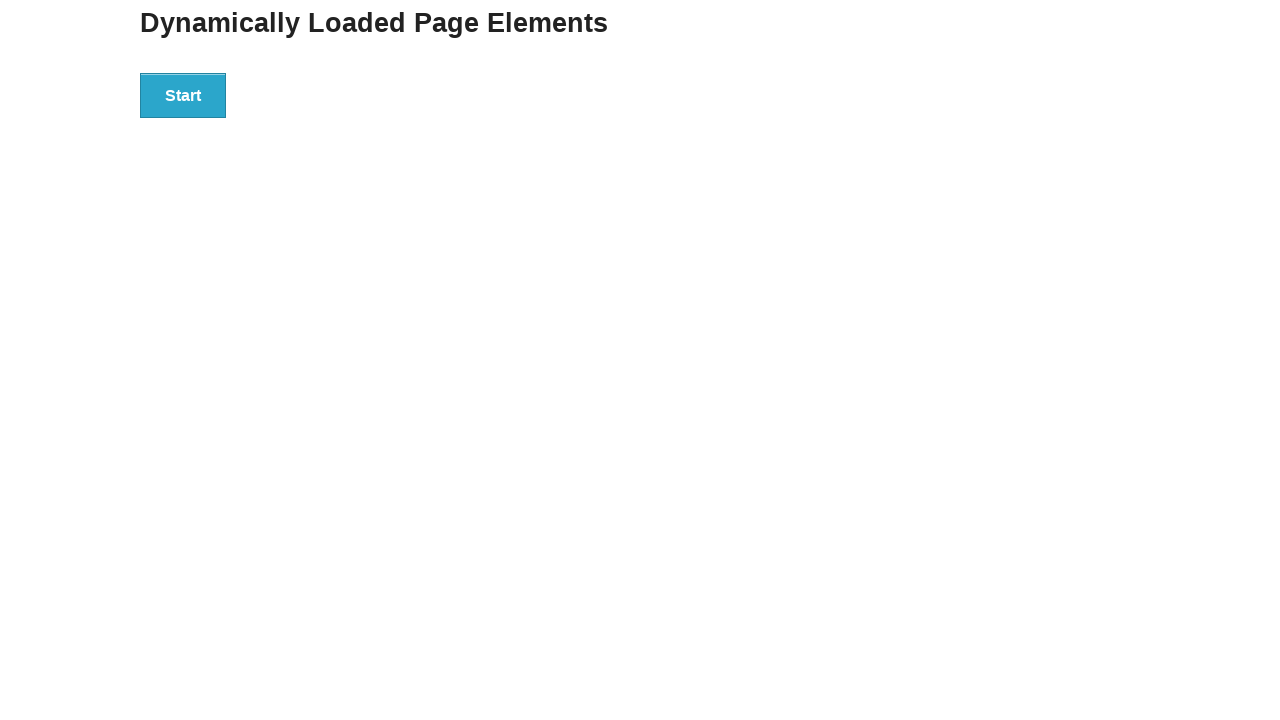

Clicked start button to trigger dynamic loading at (183, 95) on div#start>button
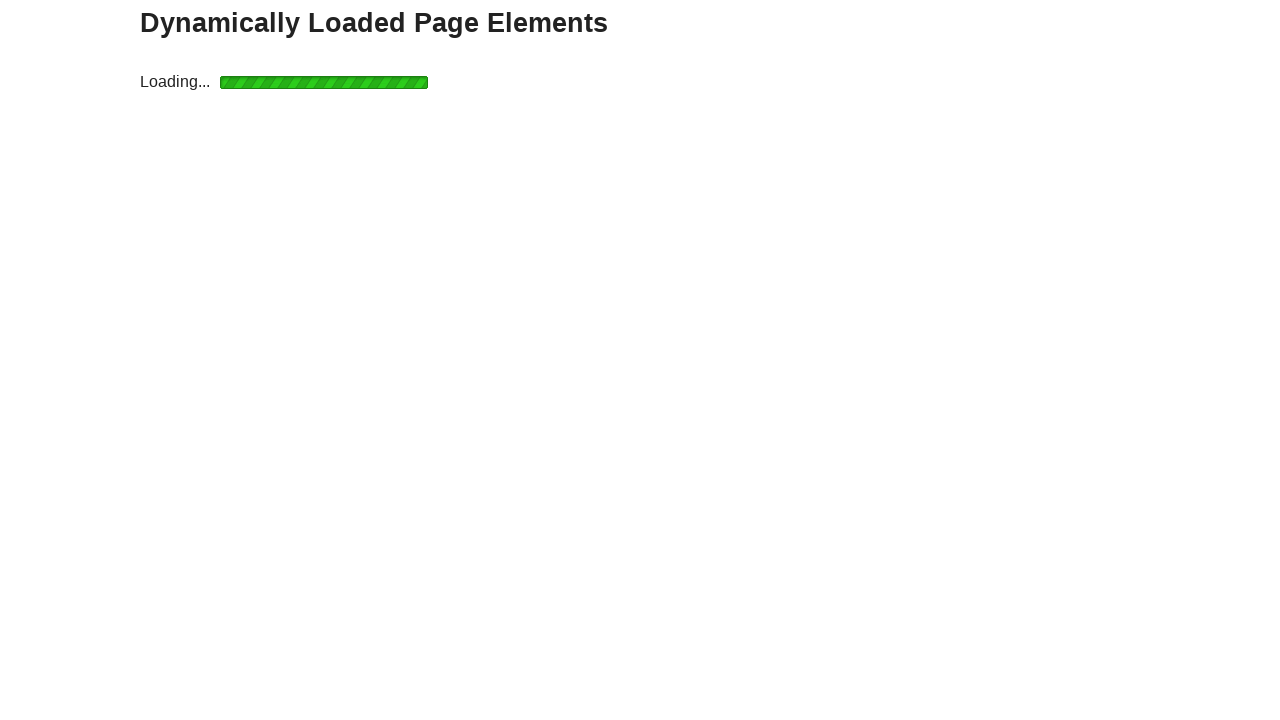

Fluent wait completed - 'Hello World!' text appeared
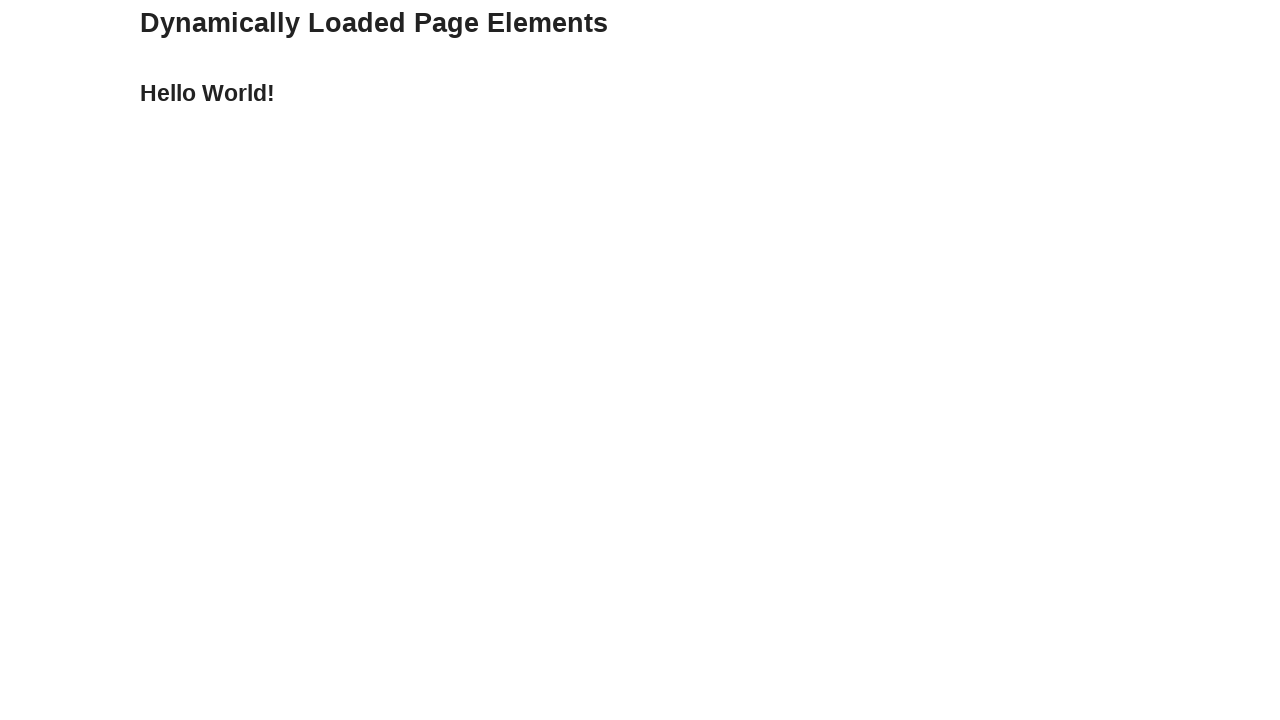

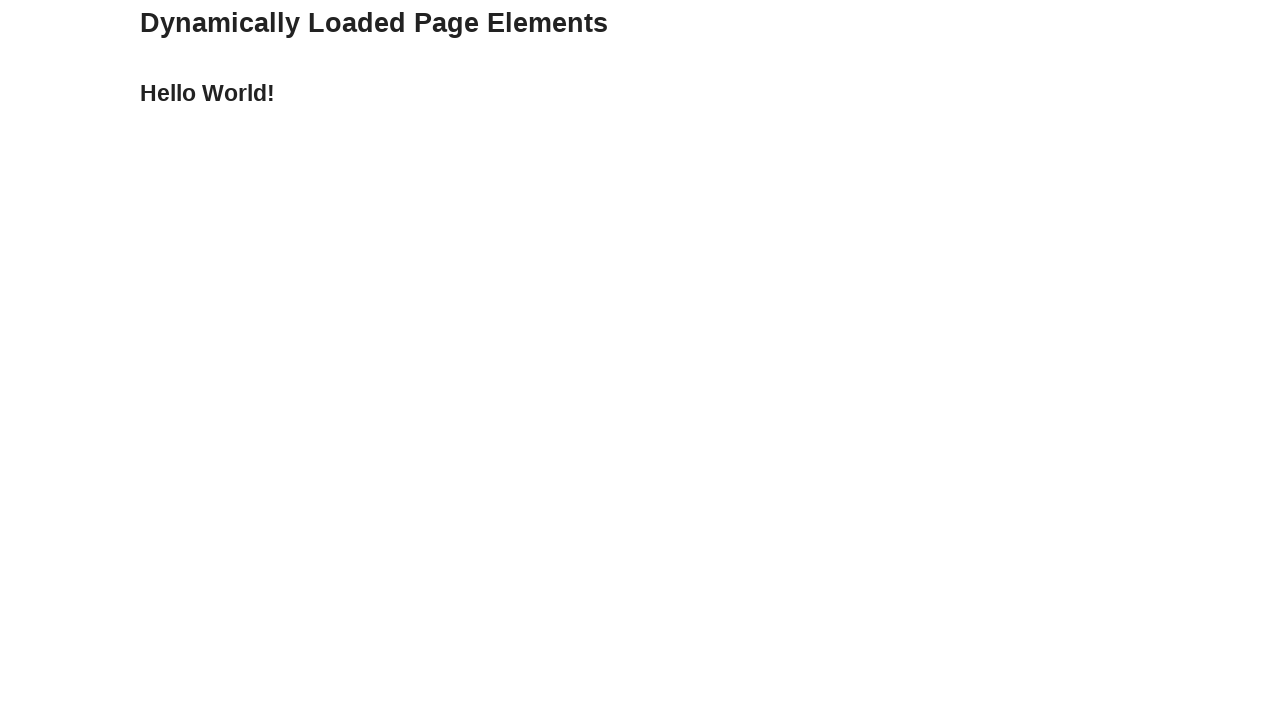